Tests scrolling functionality by navigating to a page with a large DOM and scrolling to a specific position using JavaScript

Starting URL: https://the-internet.herokuapp.com/

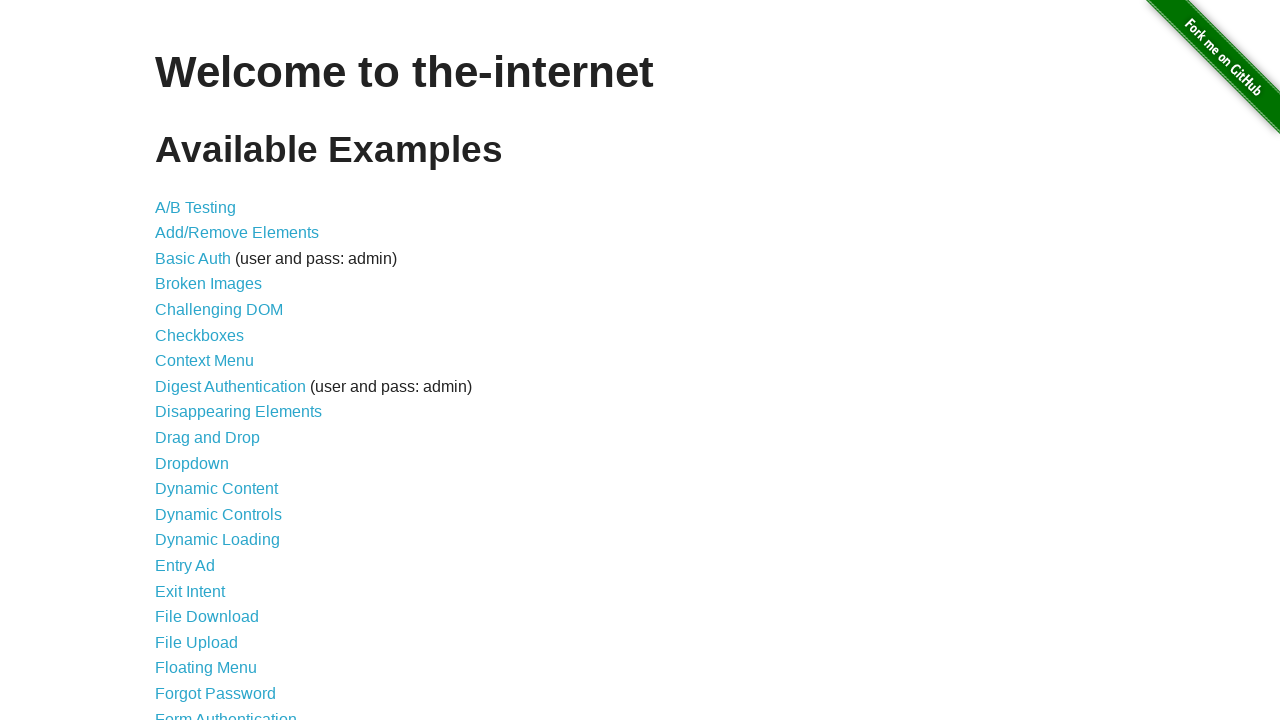

Clicked on 'Large & Deep DOM' link at (225, 361) on xpath=//a[text()='Large & Deep DOM']
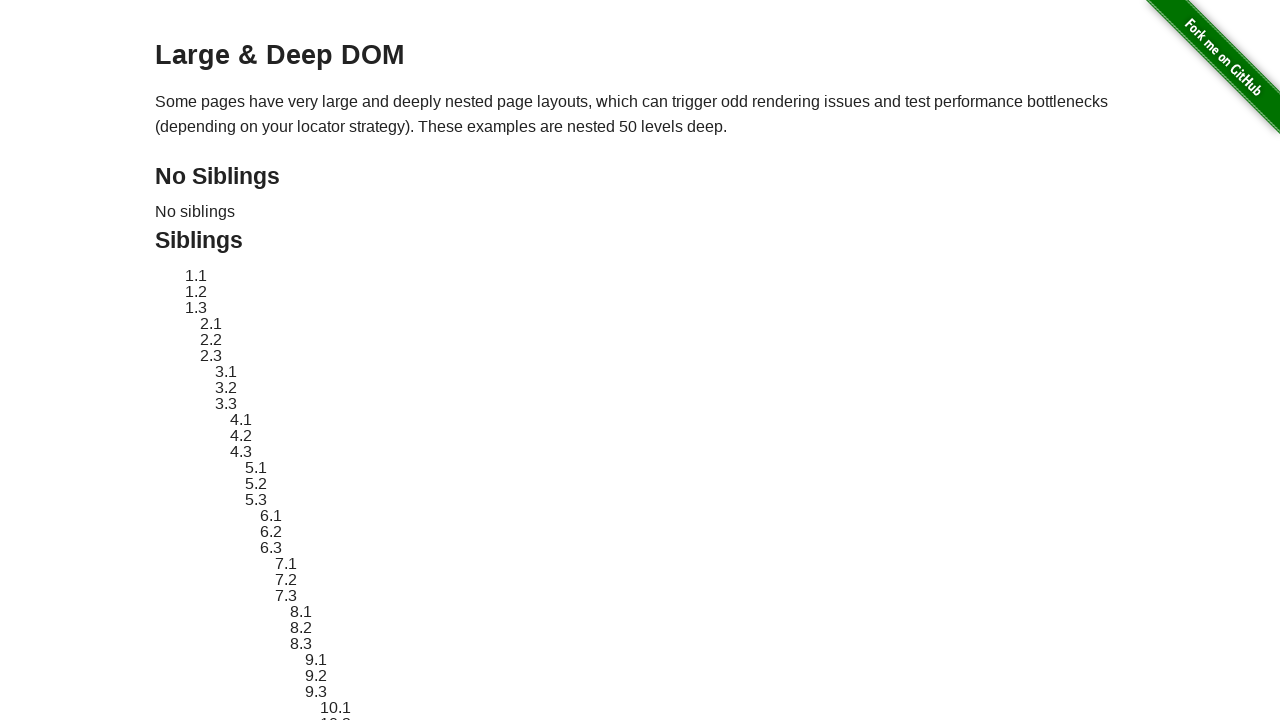

Scrolled to position (800, 800) using JavaScript
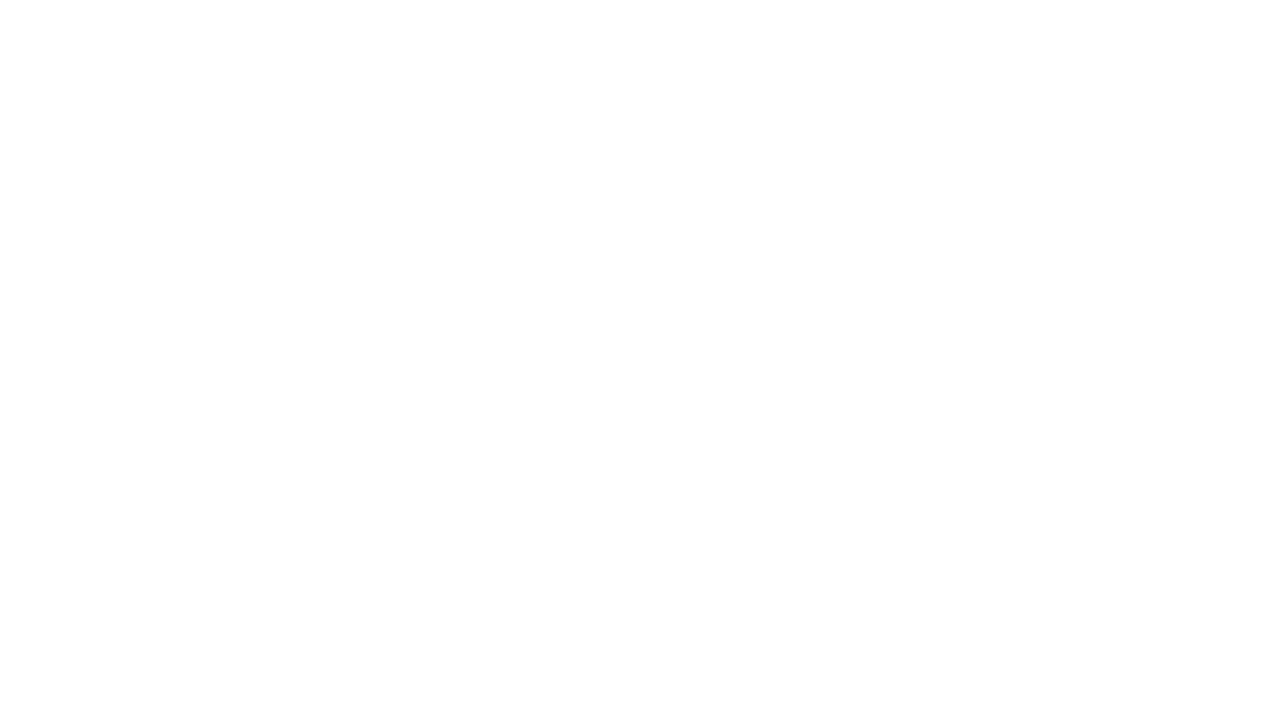

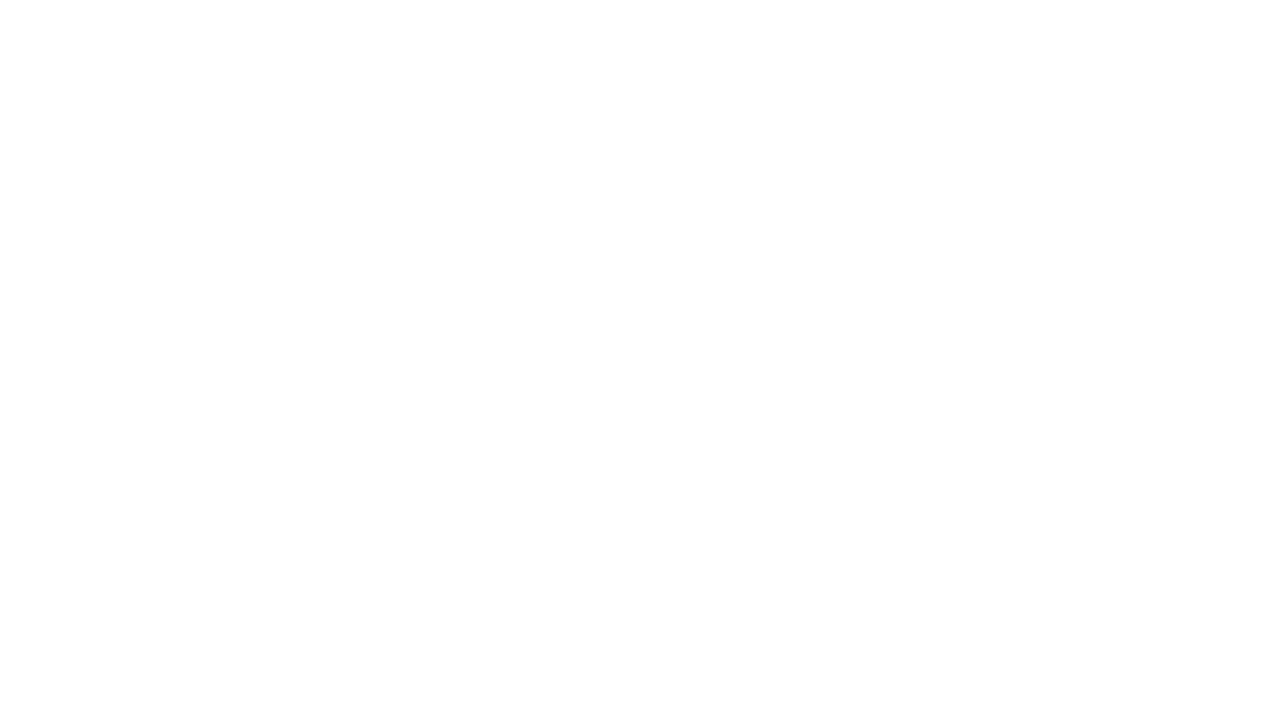